Tests waitForEnabled functionality by clicking a button and waiting for an input field to become enabled

Starting URL: https://the-internet.herokuapp.com/dynamic_controls

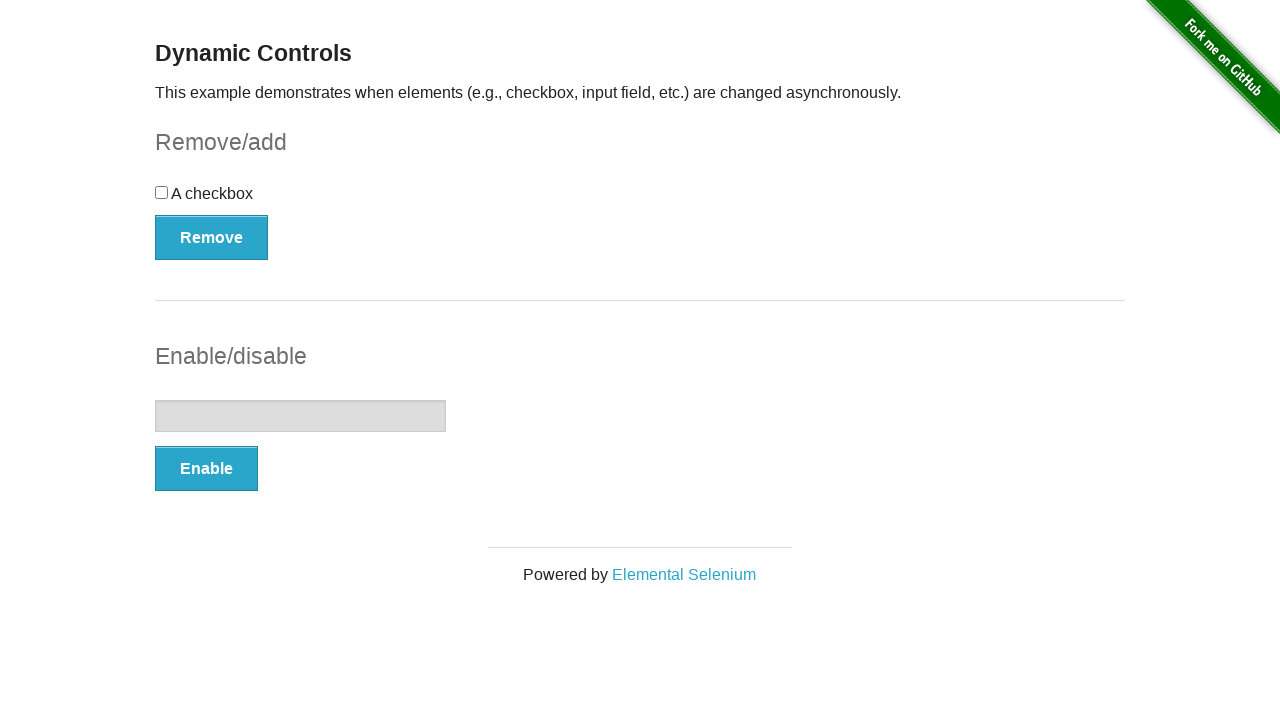

Clicked the enable button at (206, 469) on #input-example button
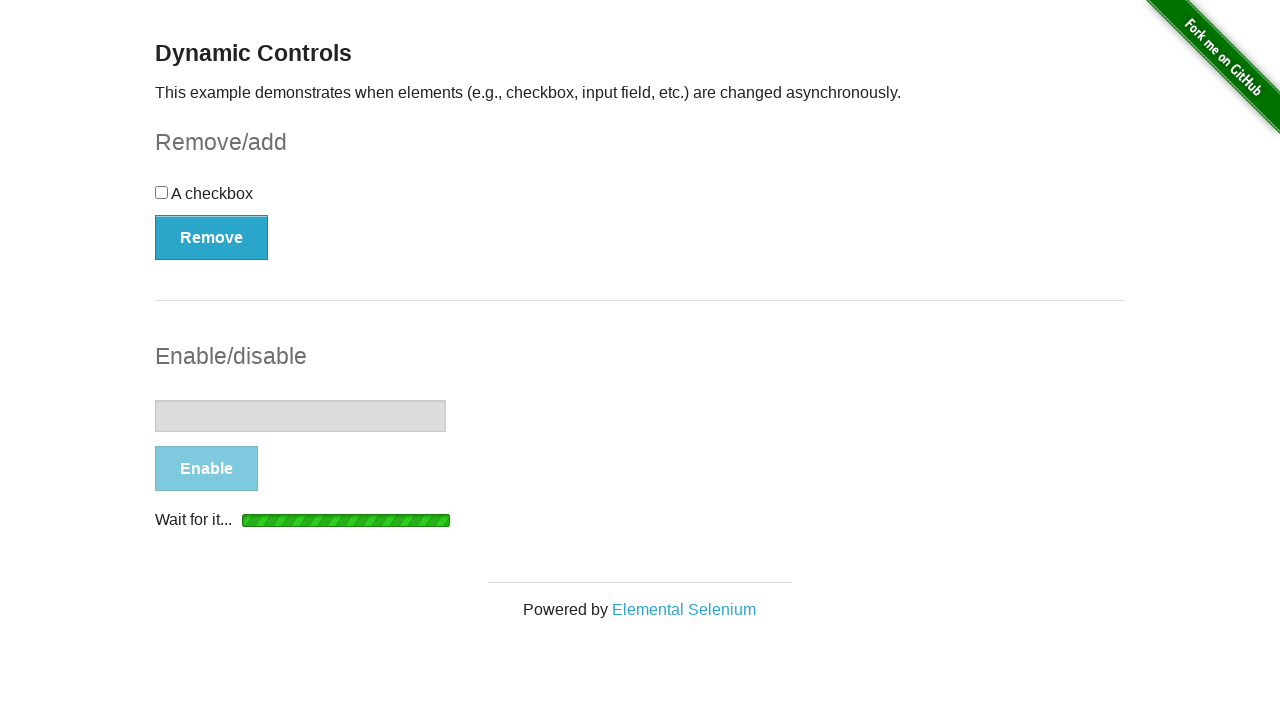

Input field became enabled
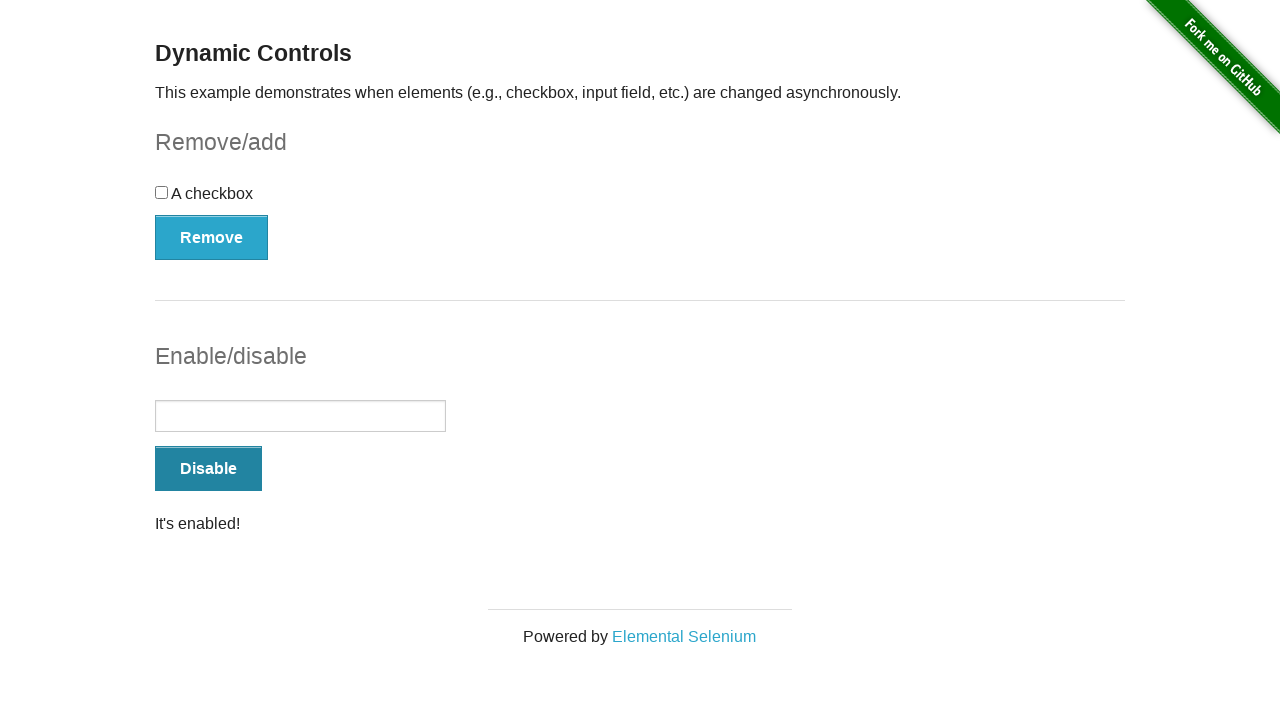

Filled input field with 'test' on #input-example input
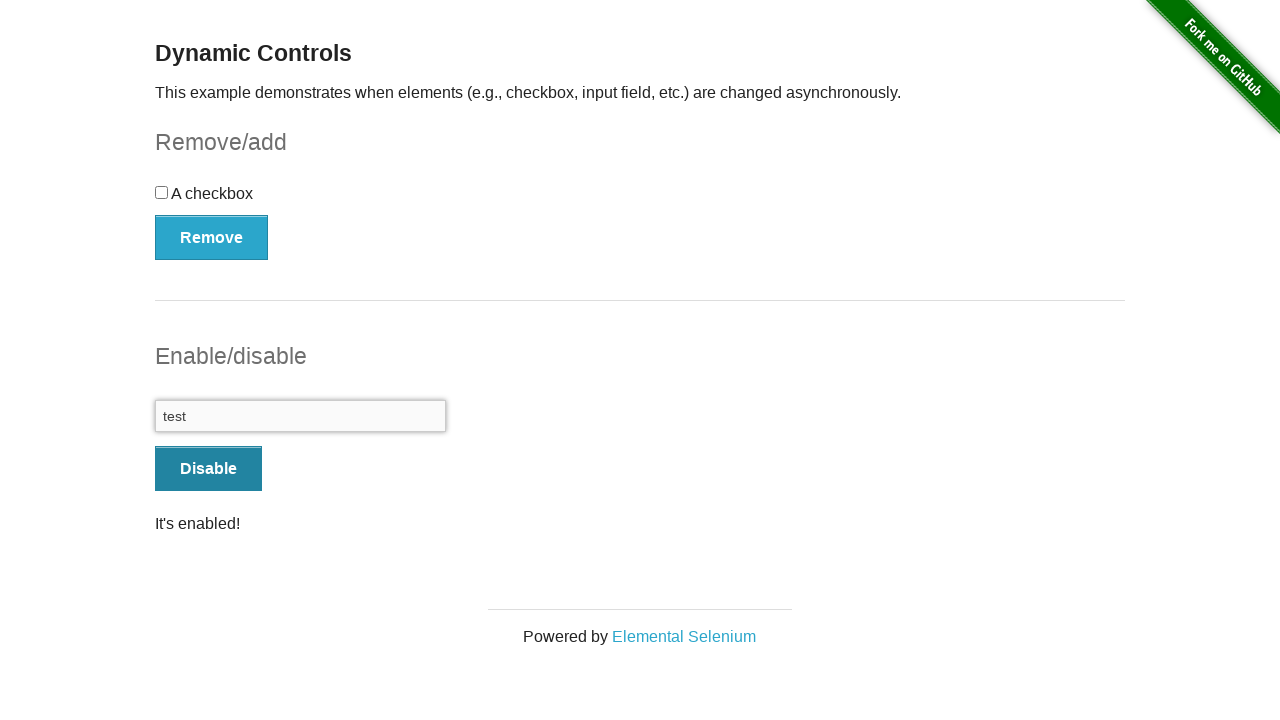

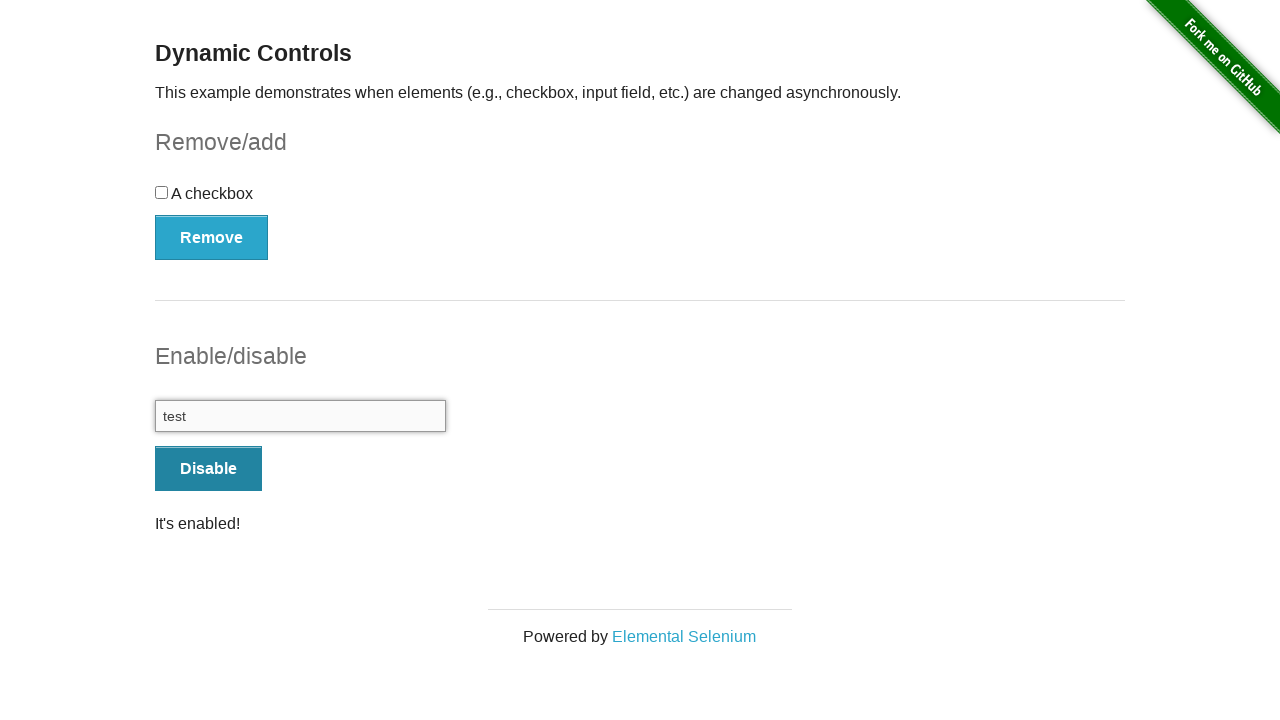